Navigates to a blog page and verifies that a "Page One" link is present with the correct text

Starting URL: https://omayo.blogspot.com/

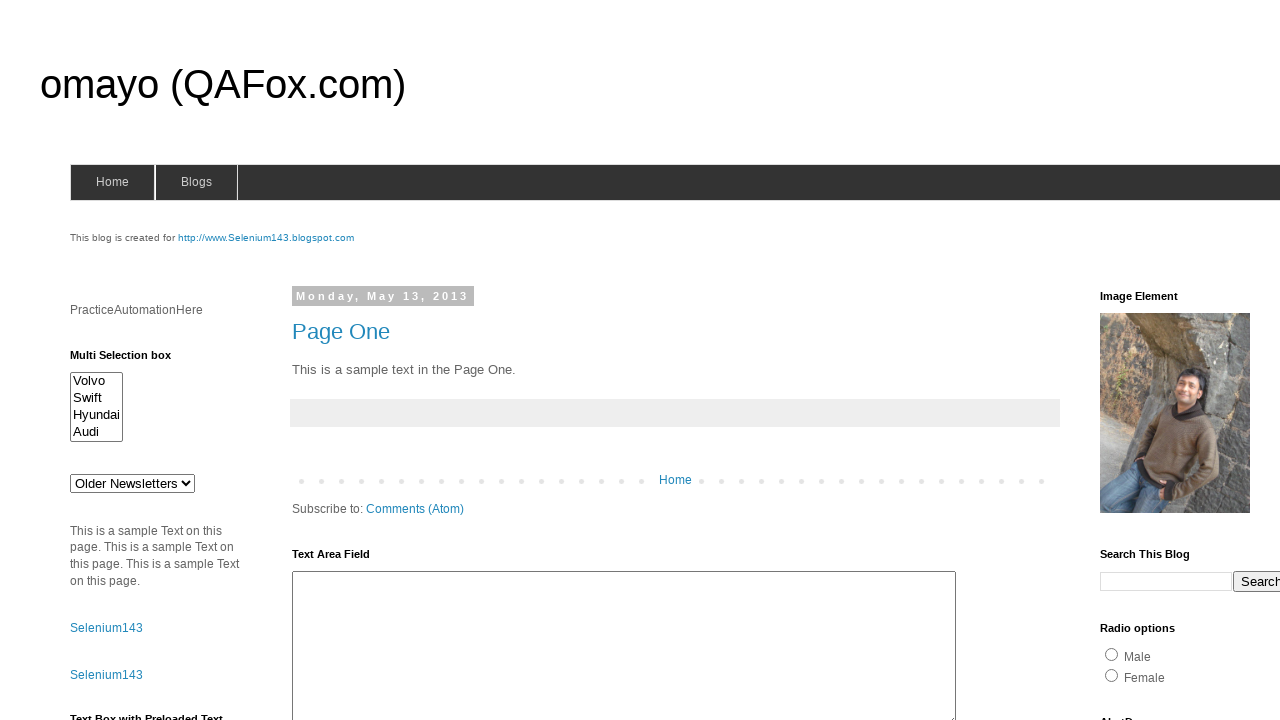

Navigated to https://omayo.blogspot.com/
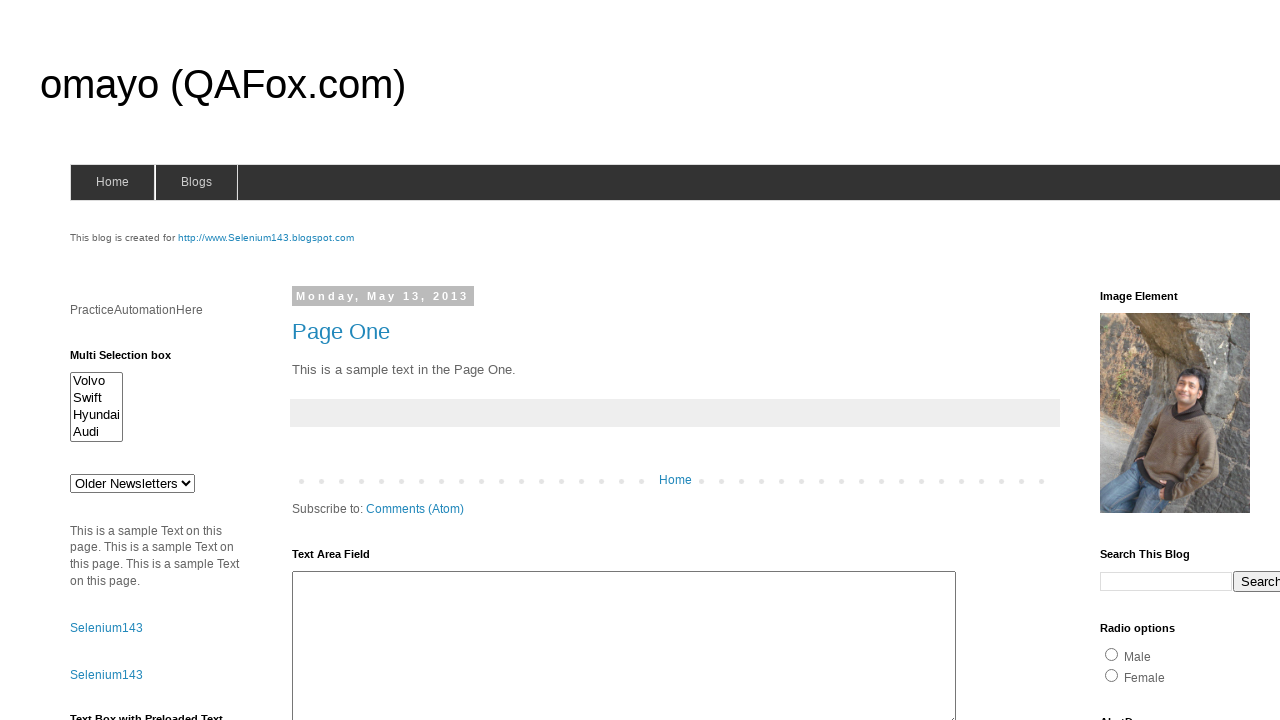

Located 'Page One' link element
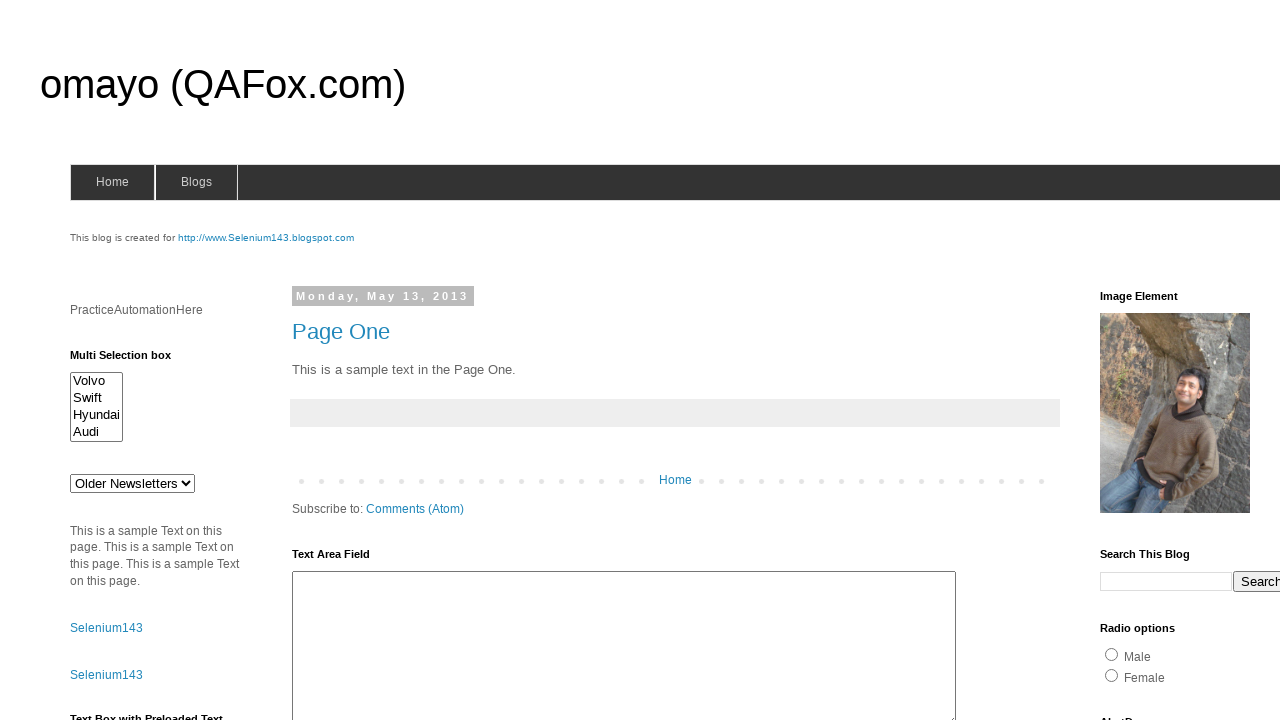

Verified 'Page One' link has correct text content
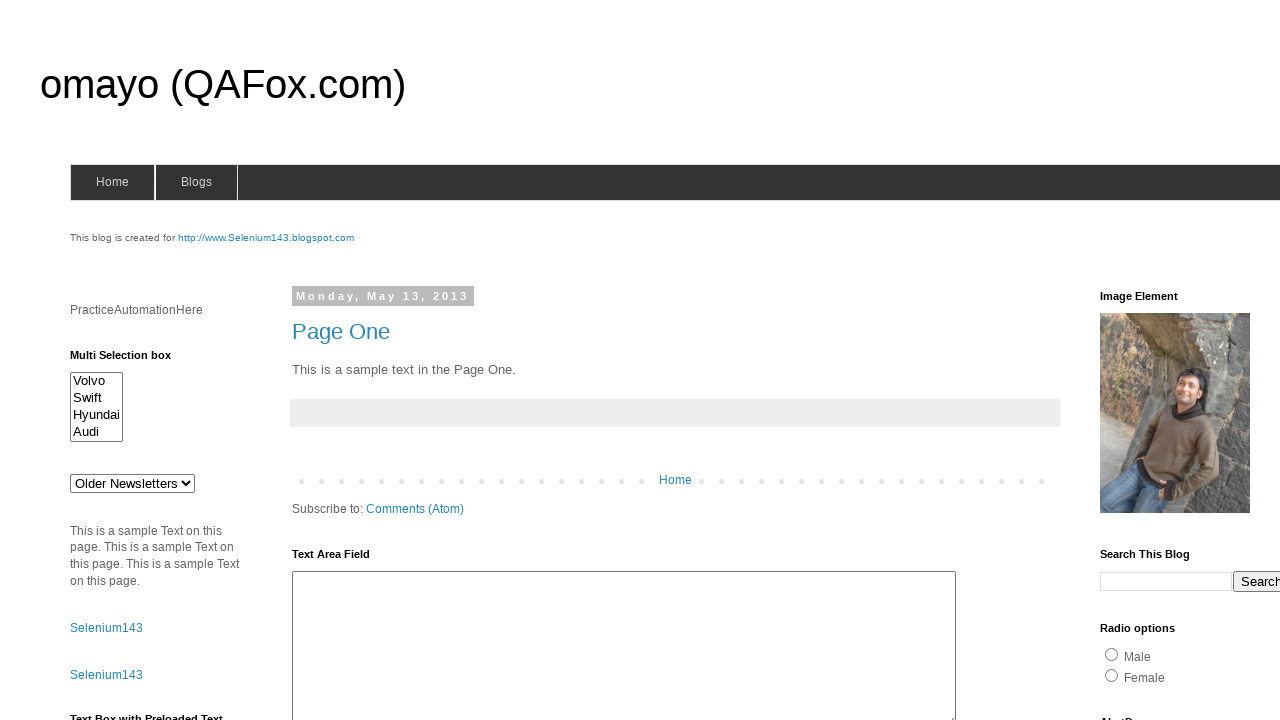

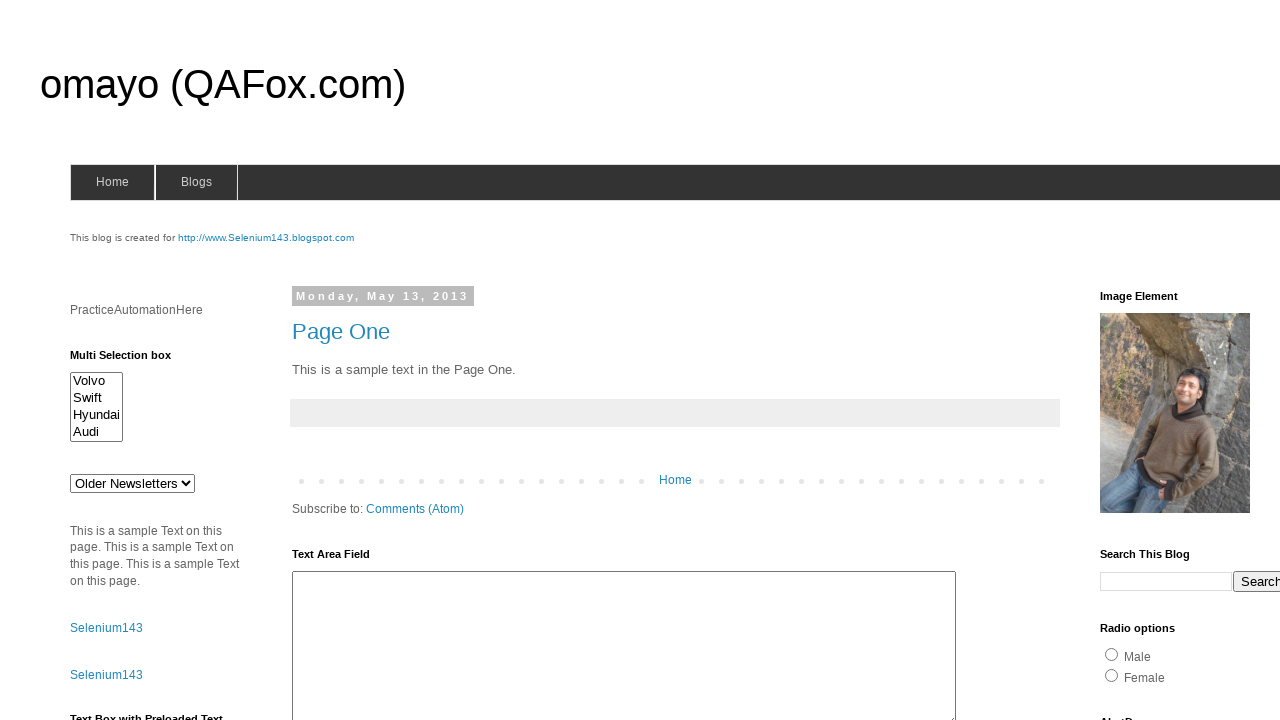